Tests the search/filter functionality on a vegetable offers page by entering "Rice" in the search field and verifying that the filtered results match the search criteria

Starting URL: https://rahulshettyacademy.com/greenkart/#/offers

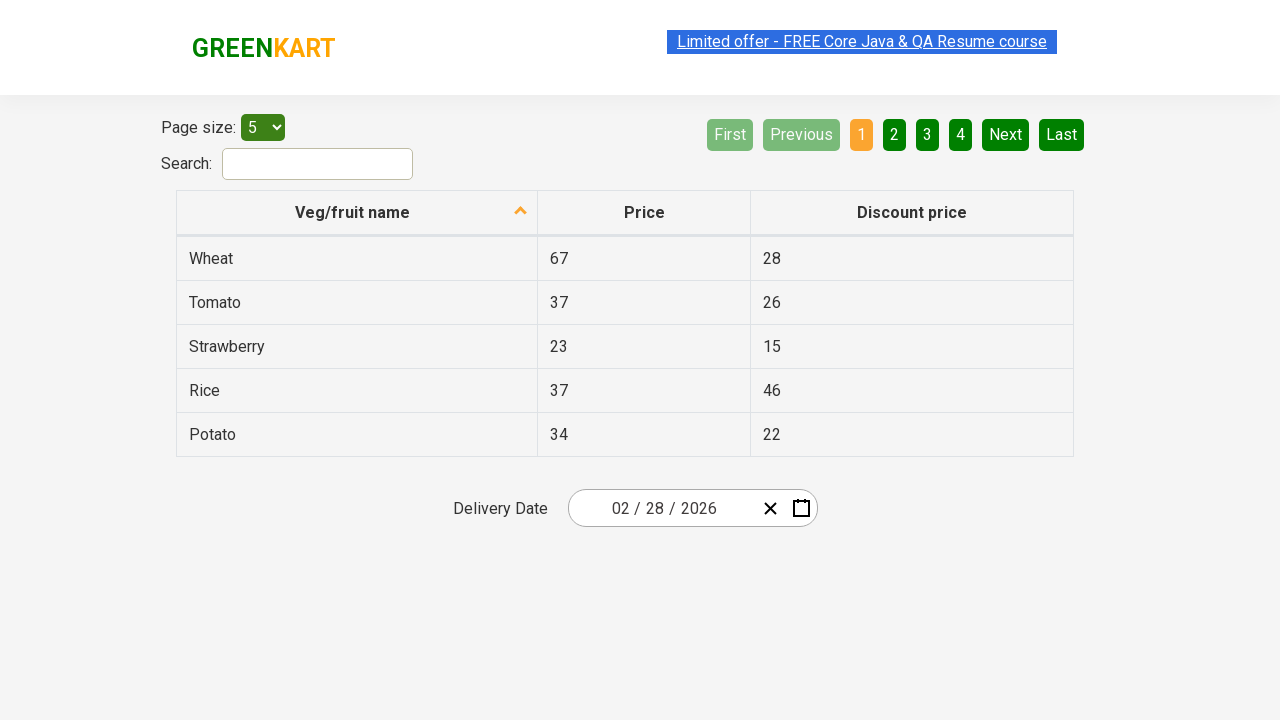

Filled search field with 'Rice' on #search-field
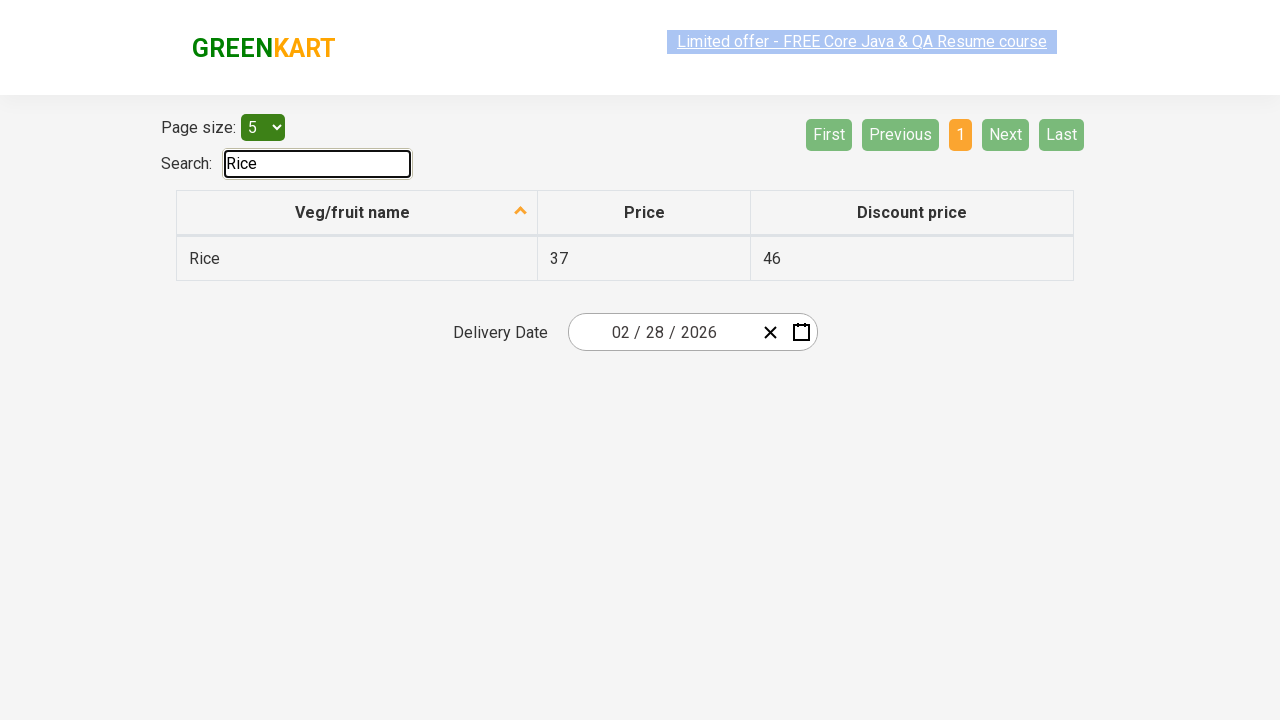

Filtered results appeared on the page
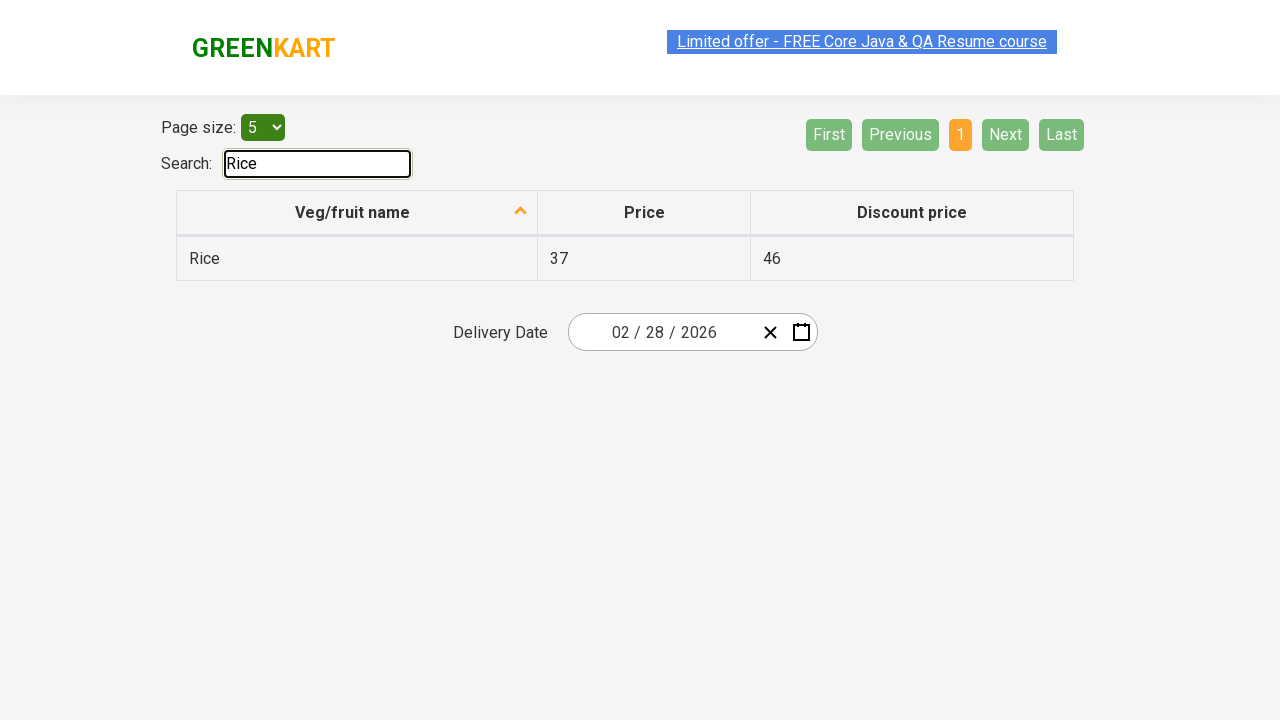

Retrieved 1 filtered vegetable results
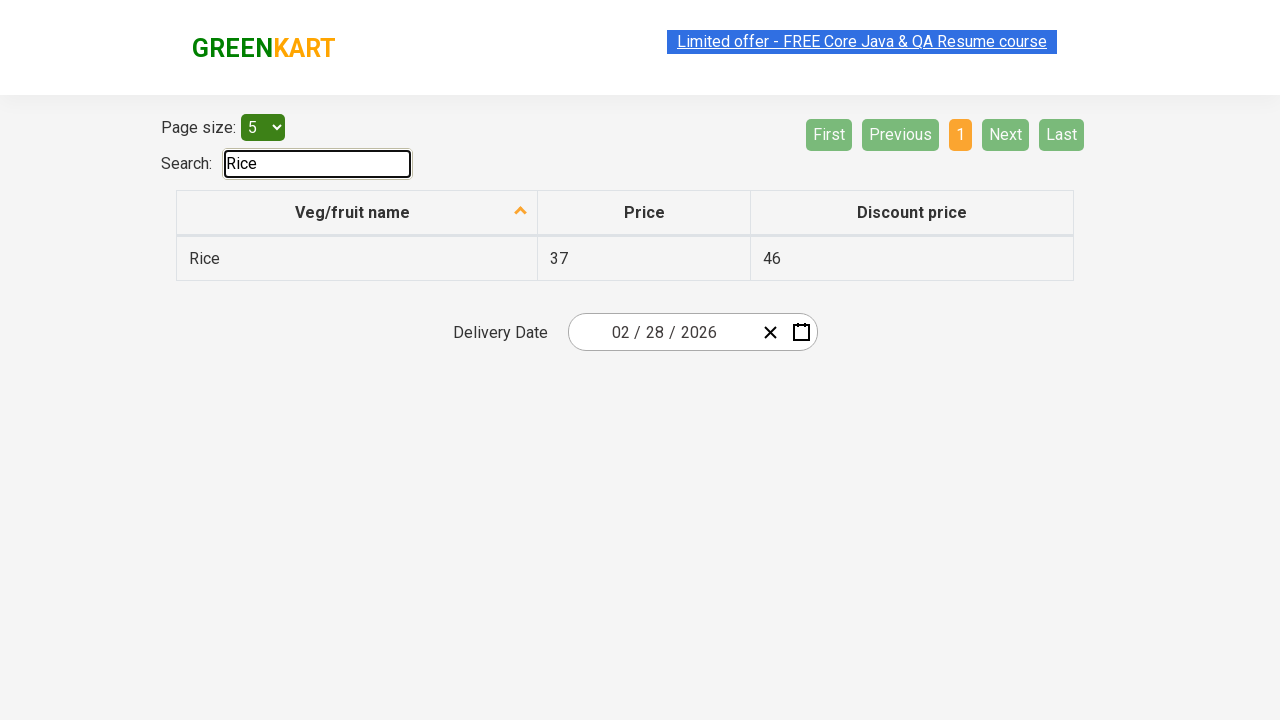

Verified that at least one filtered result is displayed
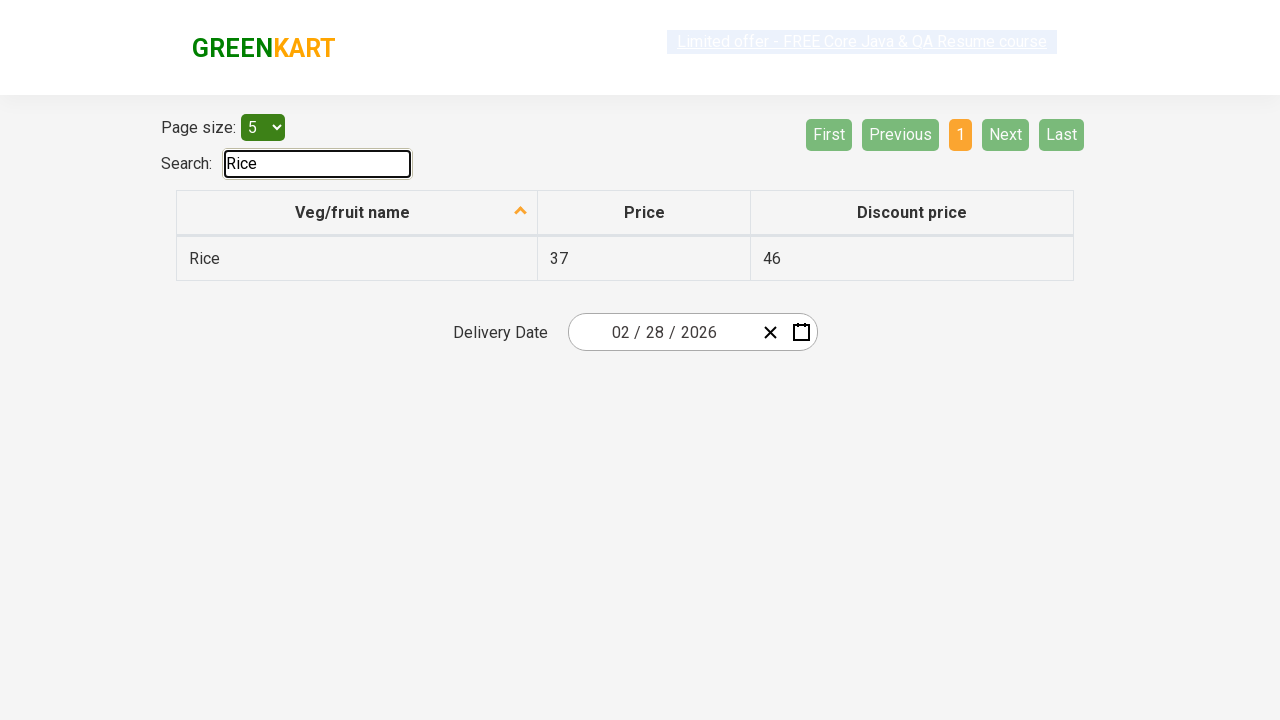

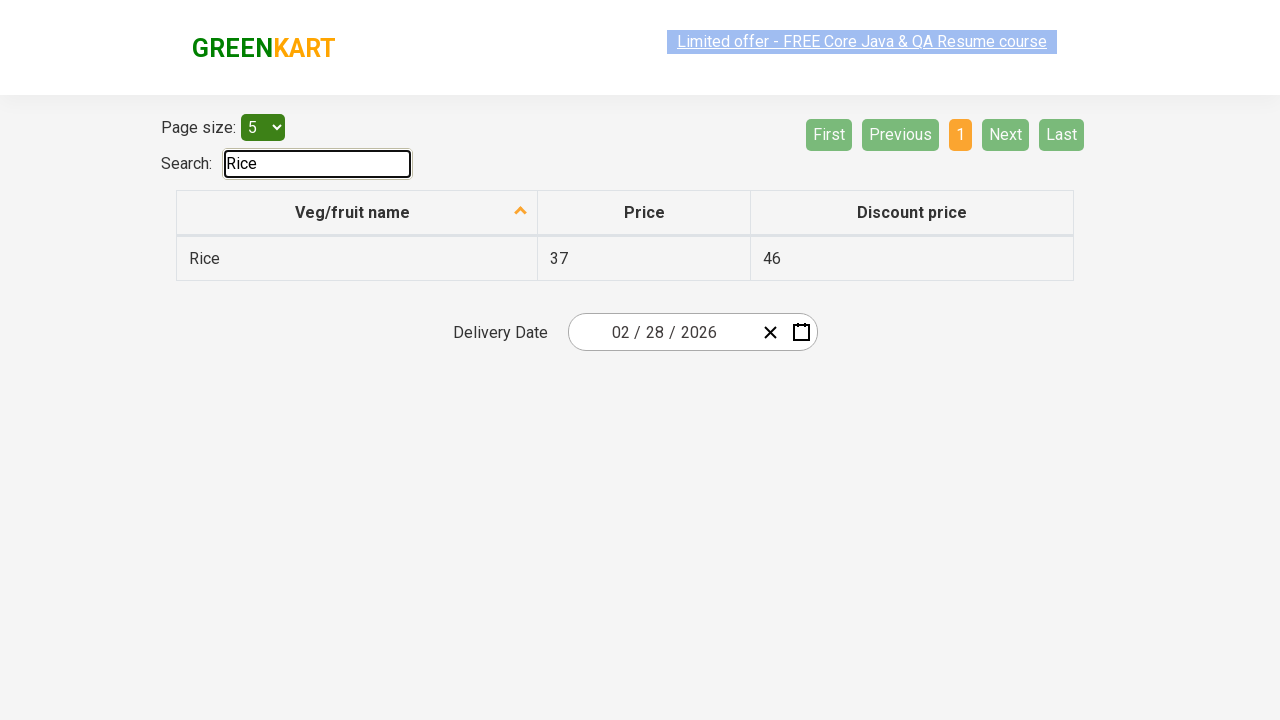